Tests radio button functionality by clicking on Ford and BMW radio buttons and verifying their selection state

Starting URL: https://dmytro-ch21.github.io/html/web-elements.html

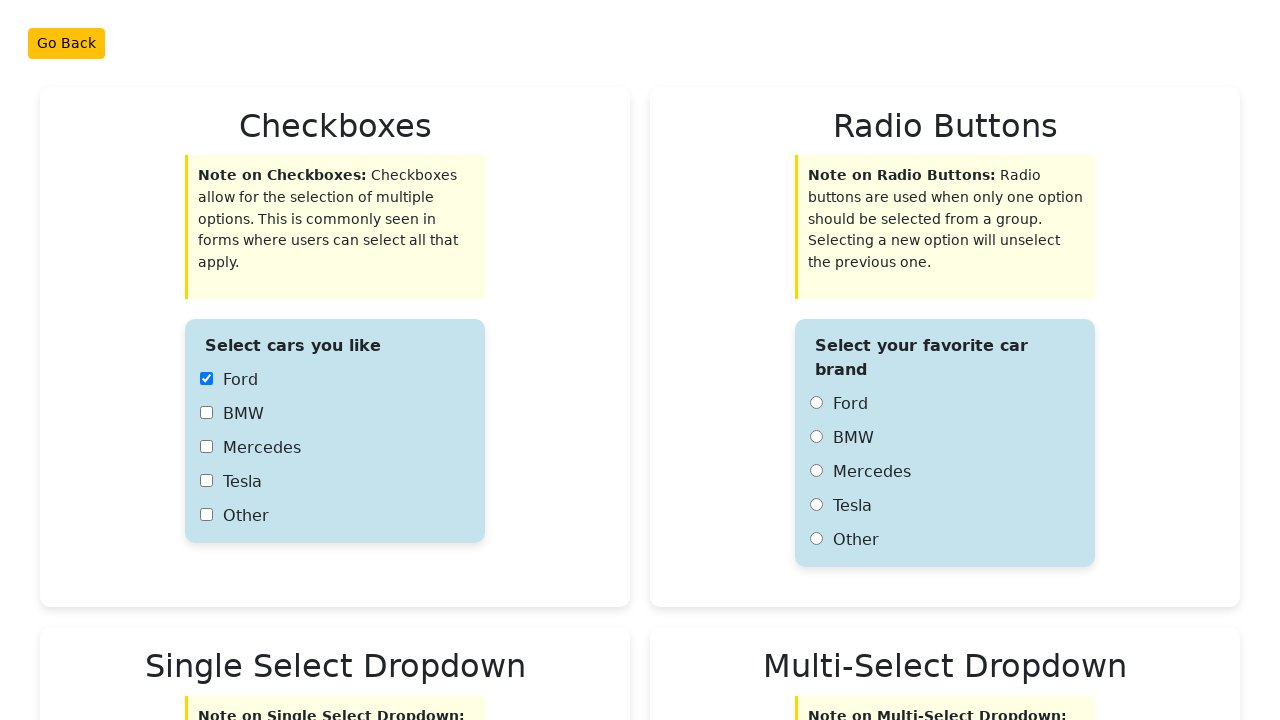

Clicked Ford radio button at (816, 403) on #radio1
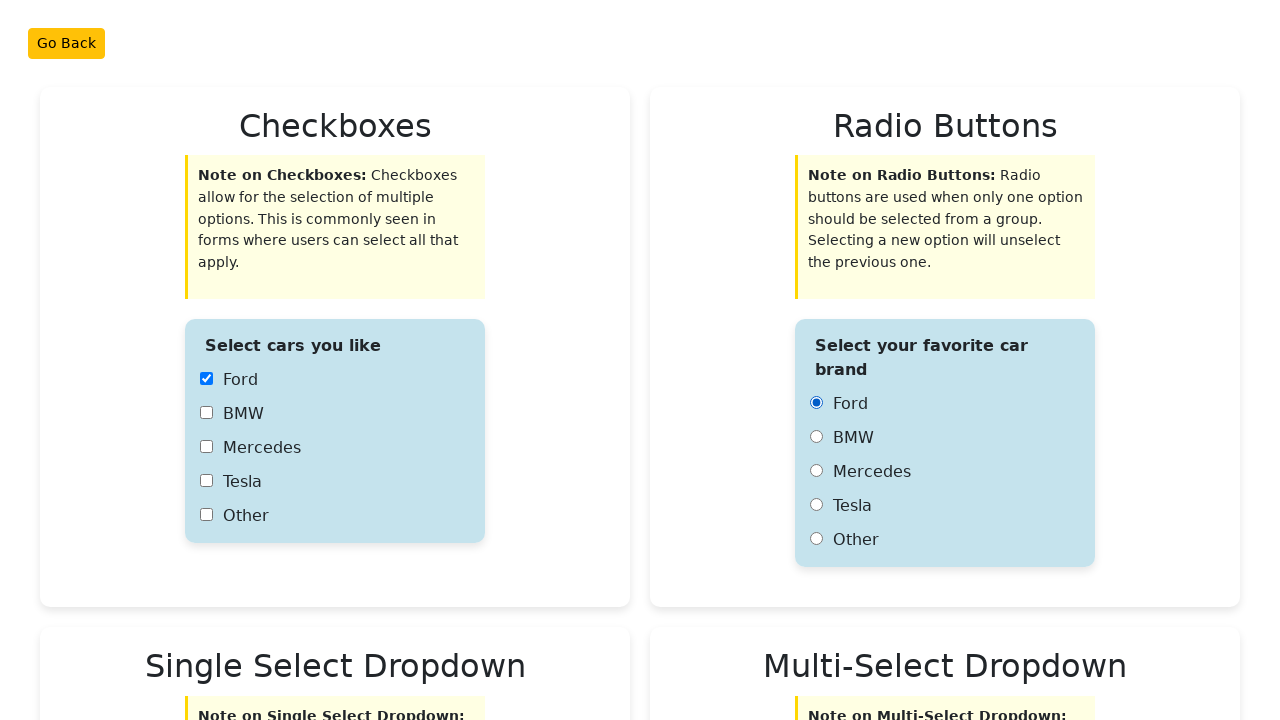

Located Ford radio button element
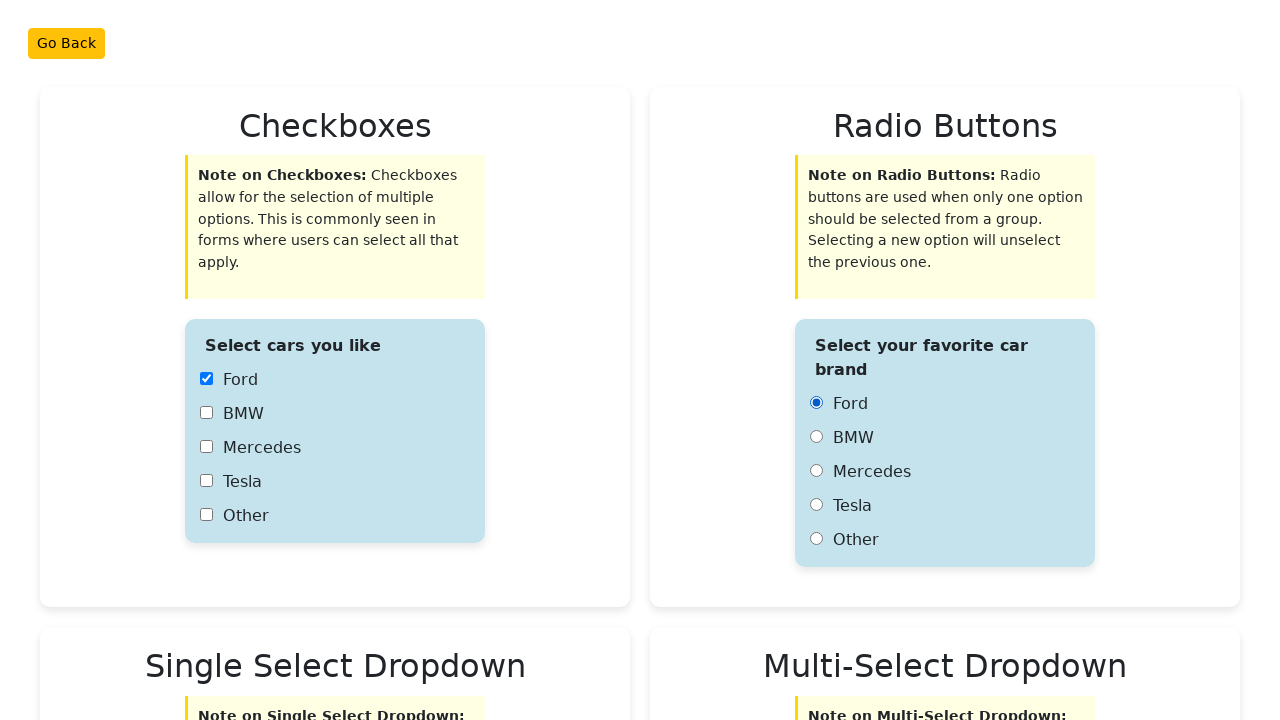

Verified Ford radio button is selected
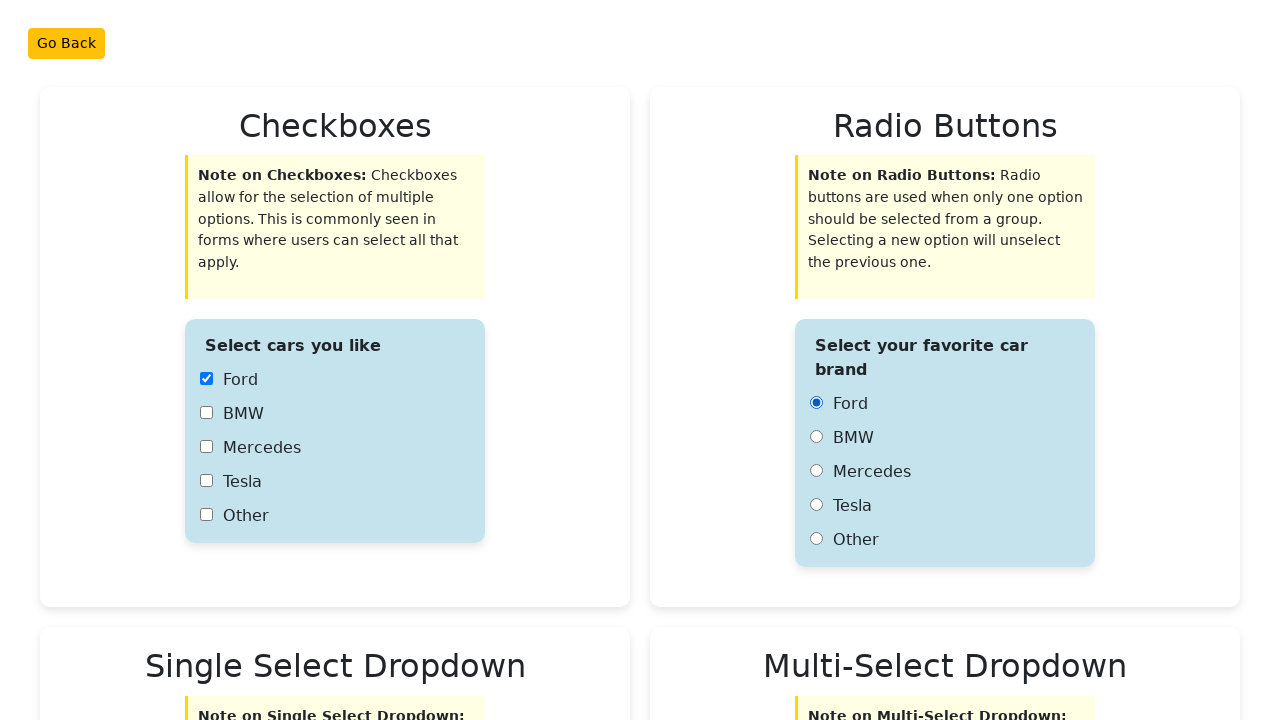

Clicked BMW radio button at (816, 437) on #radio2
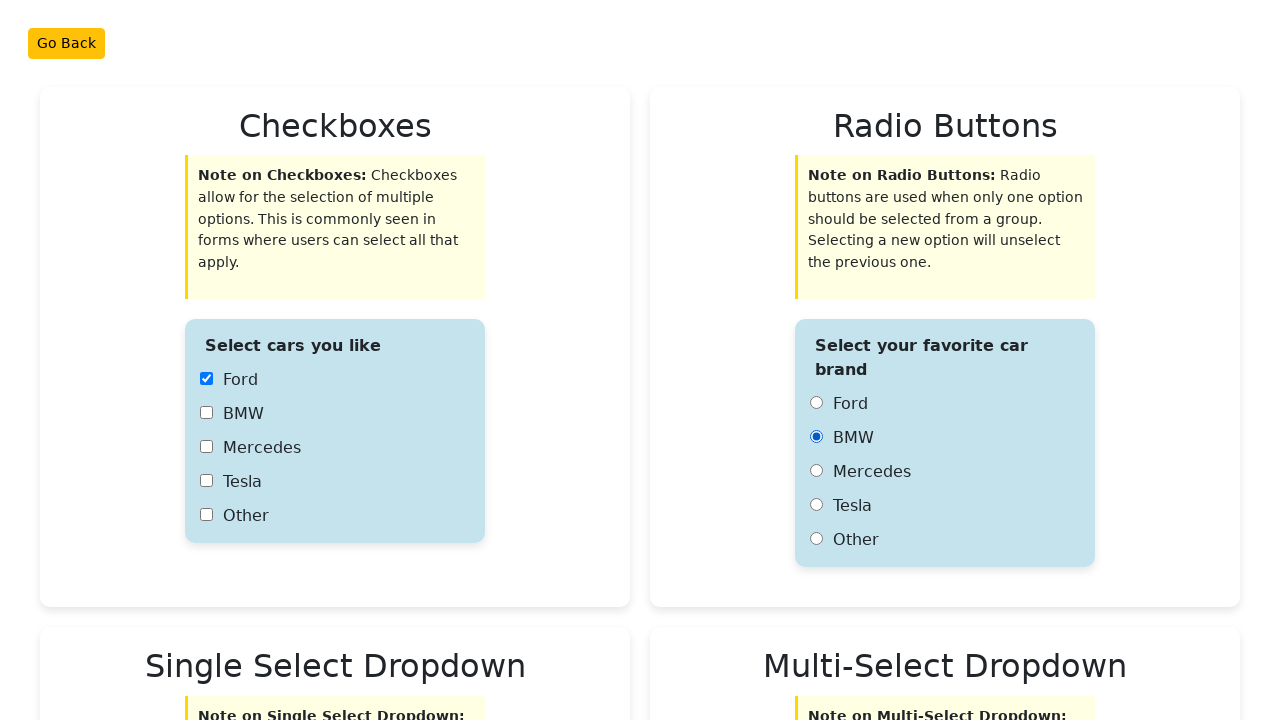

Located BMW radio button element
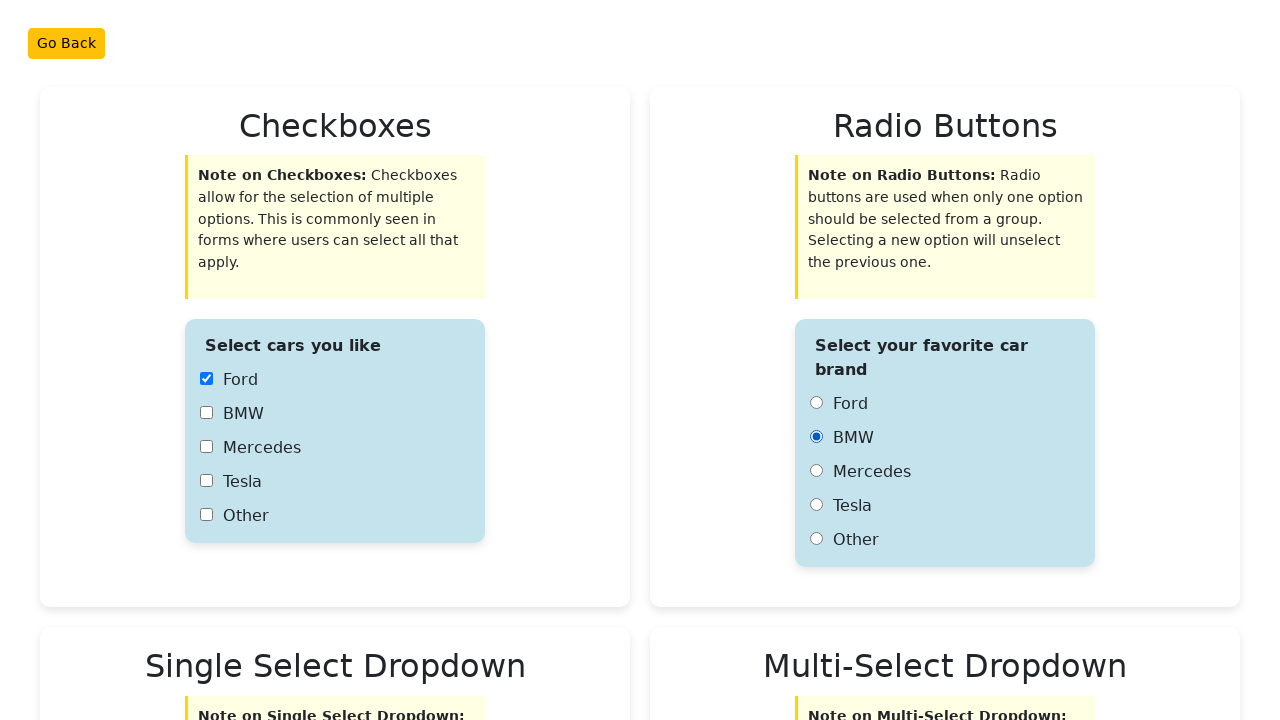

Verified BMW radio button is selected
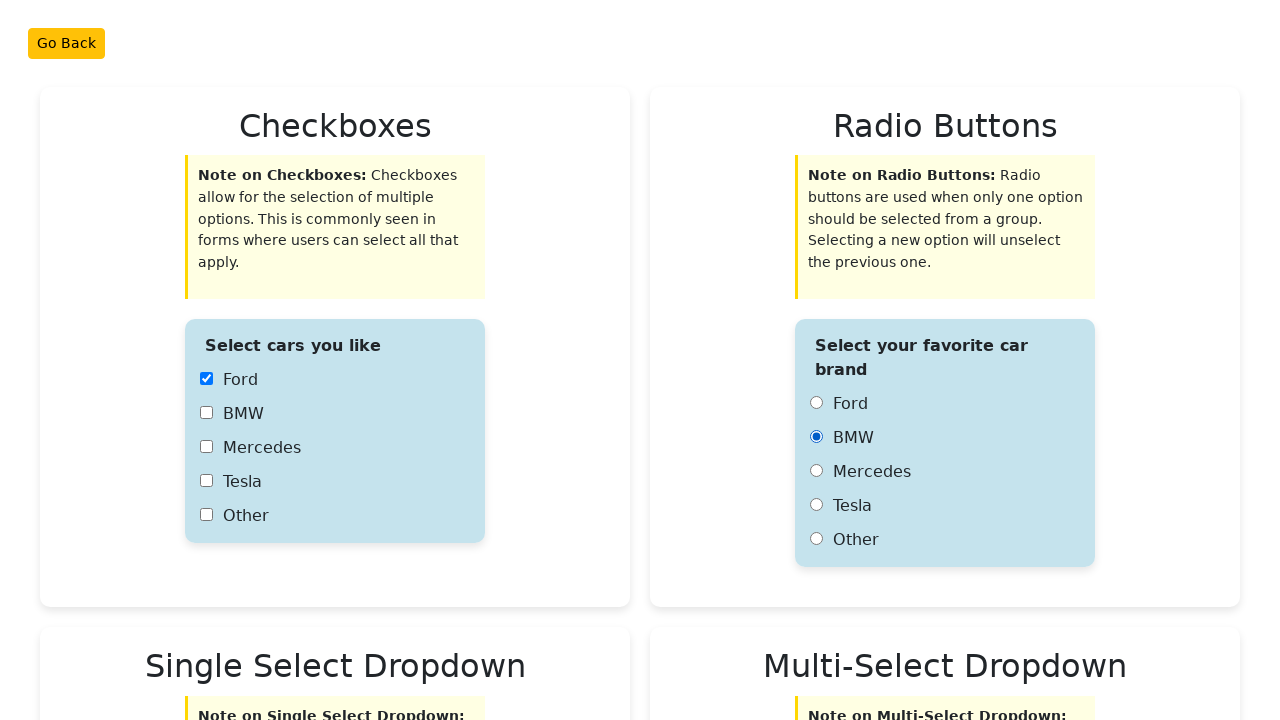

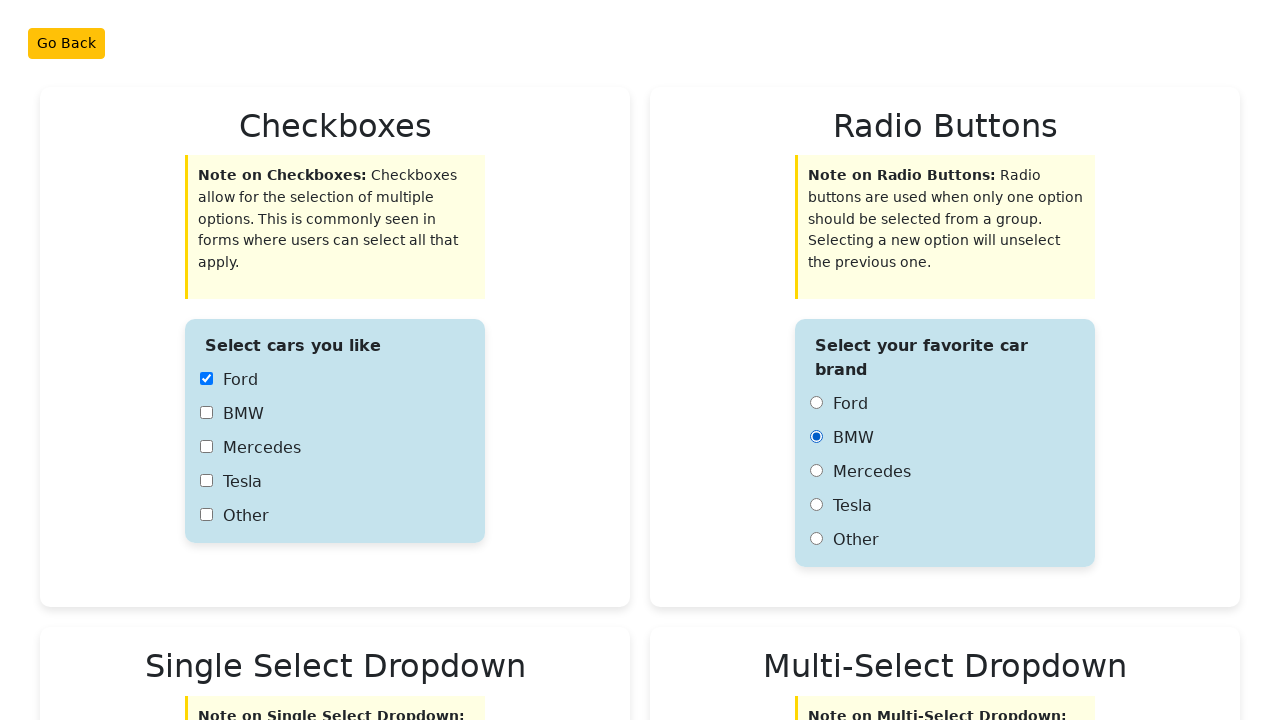